Navigates to an Angular demo application and clicks on the library navigation button to access the library section.

Starting URL: https://rahulshettyacademy.com/angularAppdemo/

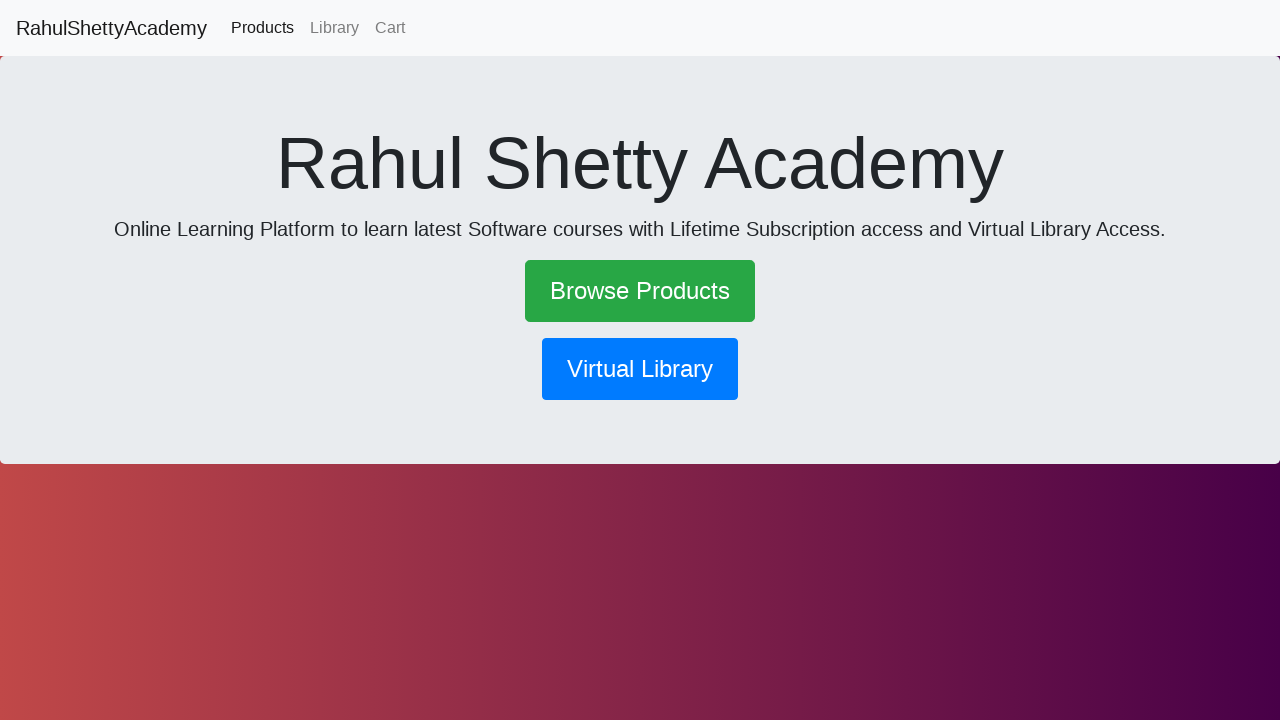

Clicked on the library navigation button at (640, 369) on button[routerlink*='library']
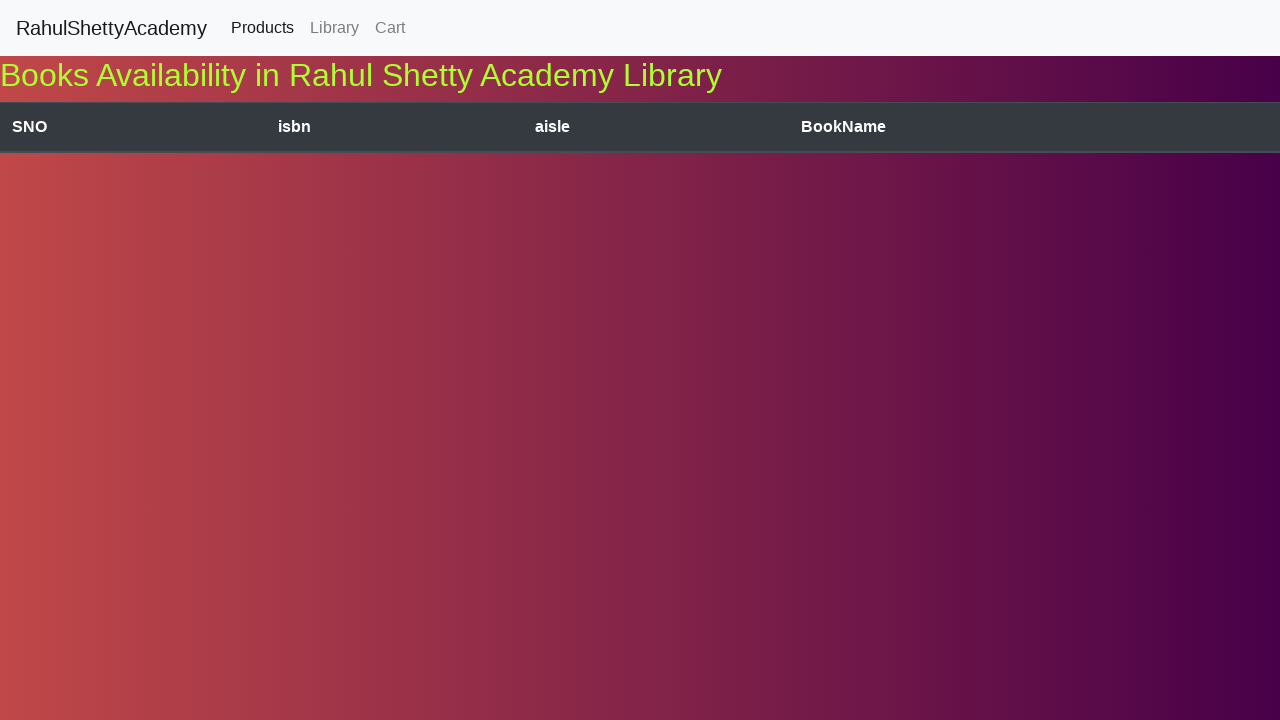

Waited for network activity to complete
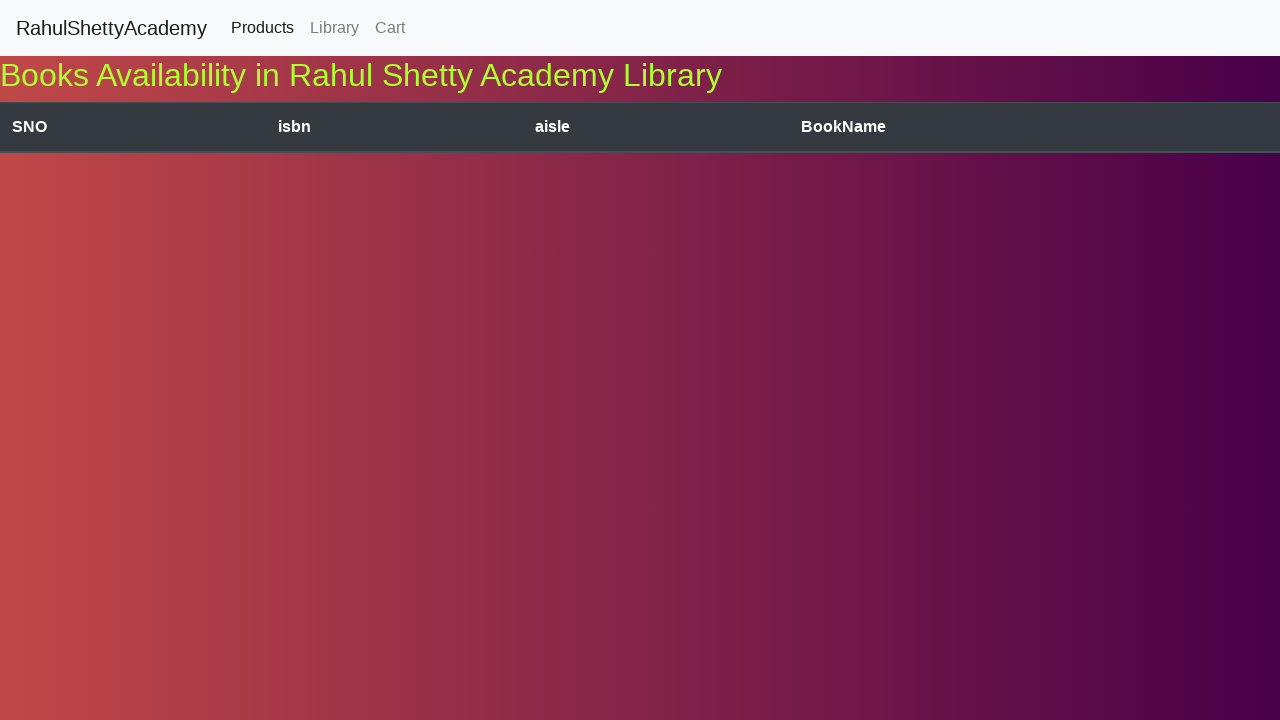

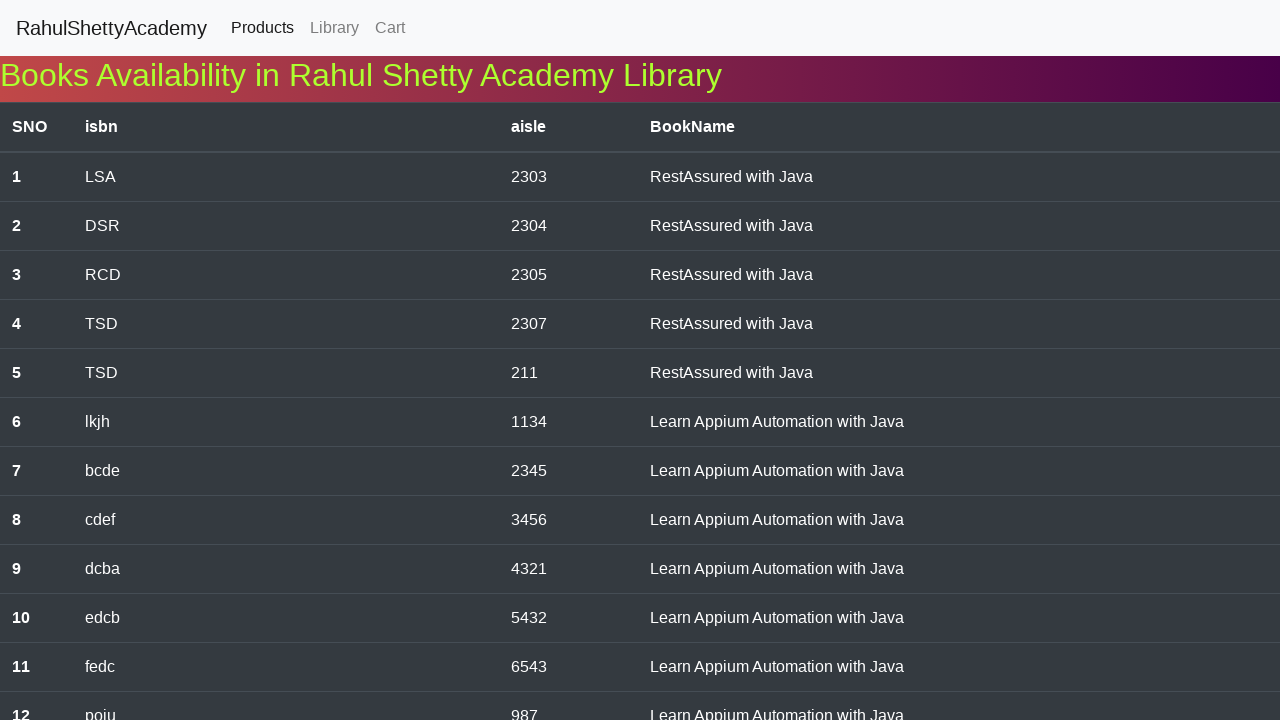